Tests applying multiple color filters - White and Red colors together

Starting URL: https://shopify-eta-drab.vercel.app/#

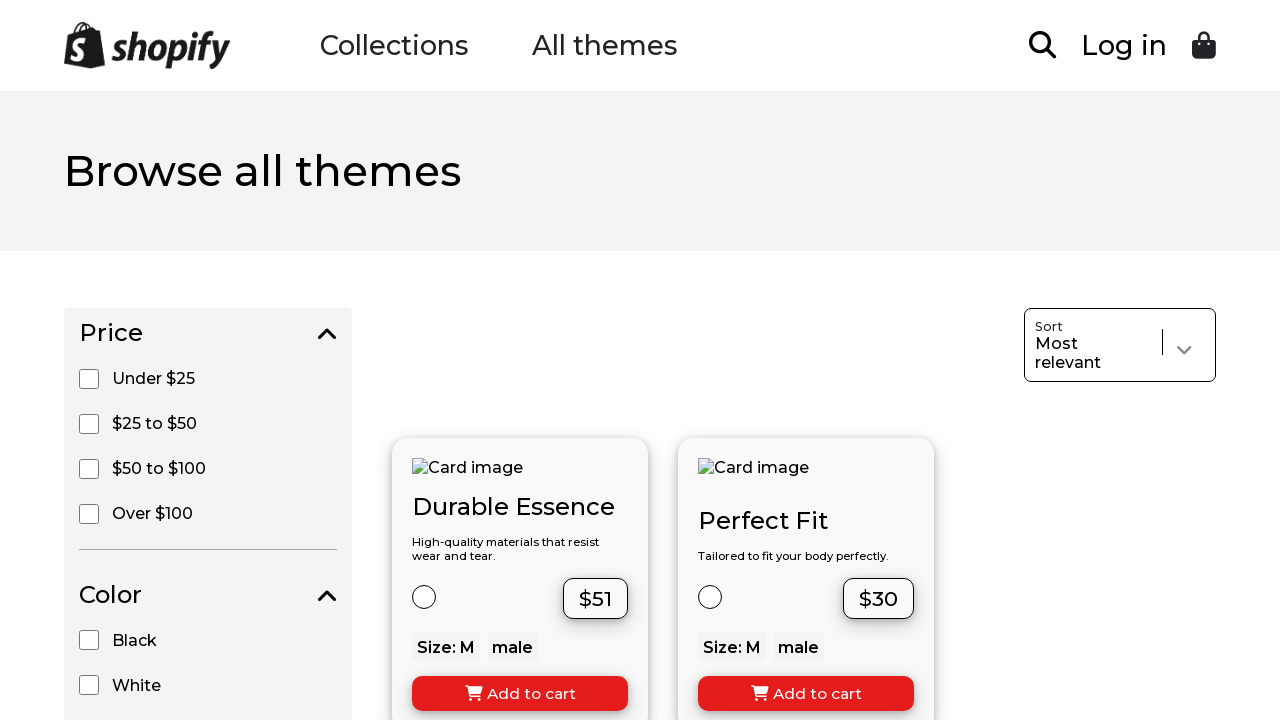

Clicked White color filter at (89, 685) on xpath=//input[@value='White']
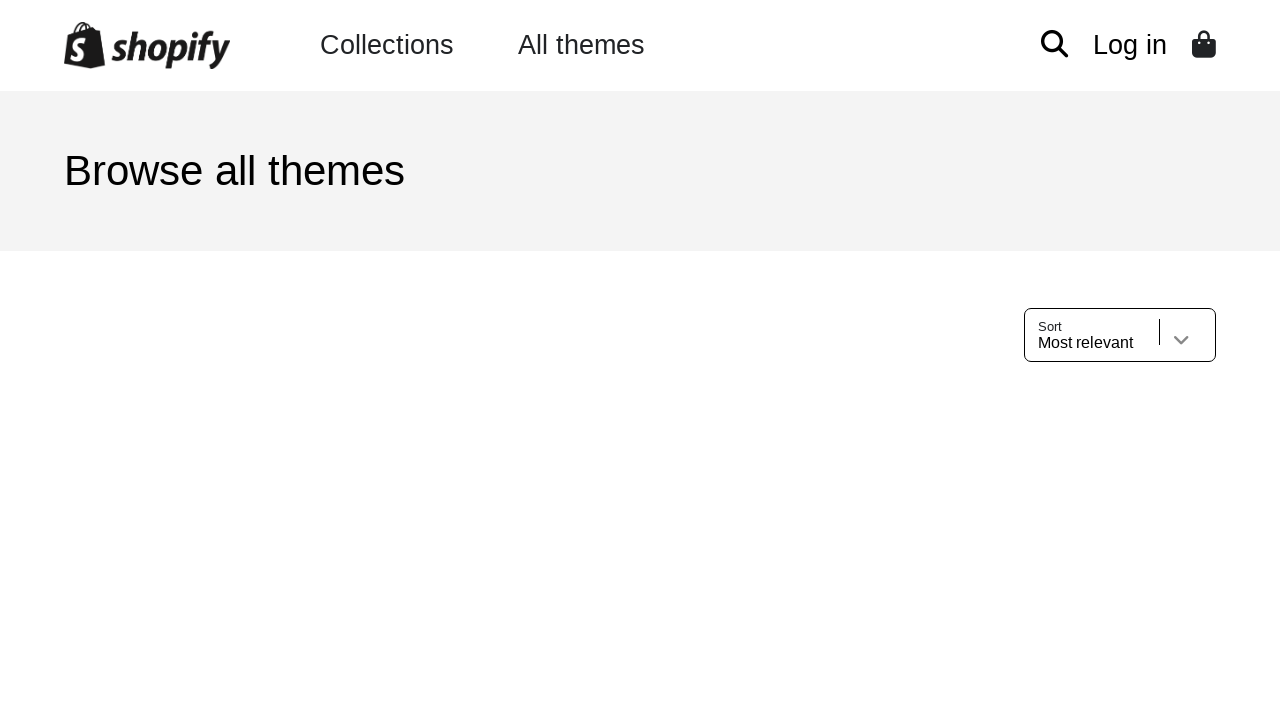

Clicked Red color filter at (89, 360) on xpath=//input[@value='Red']
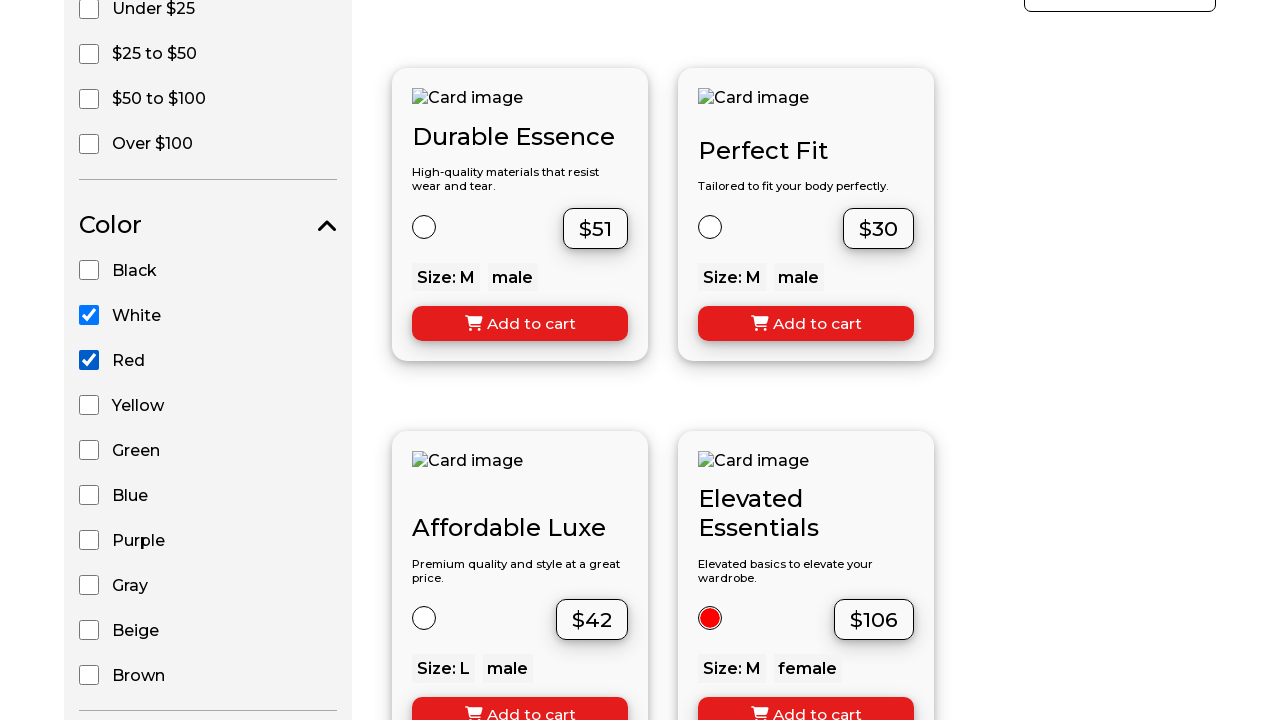

Filtered products with White and Red colors loaded
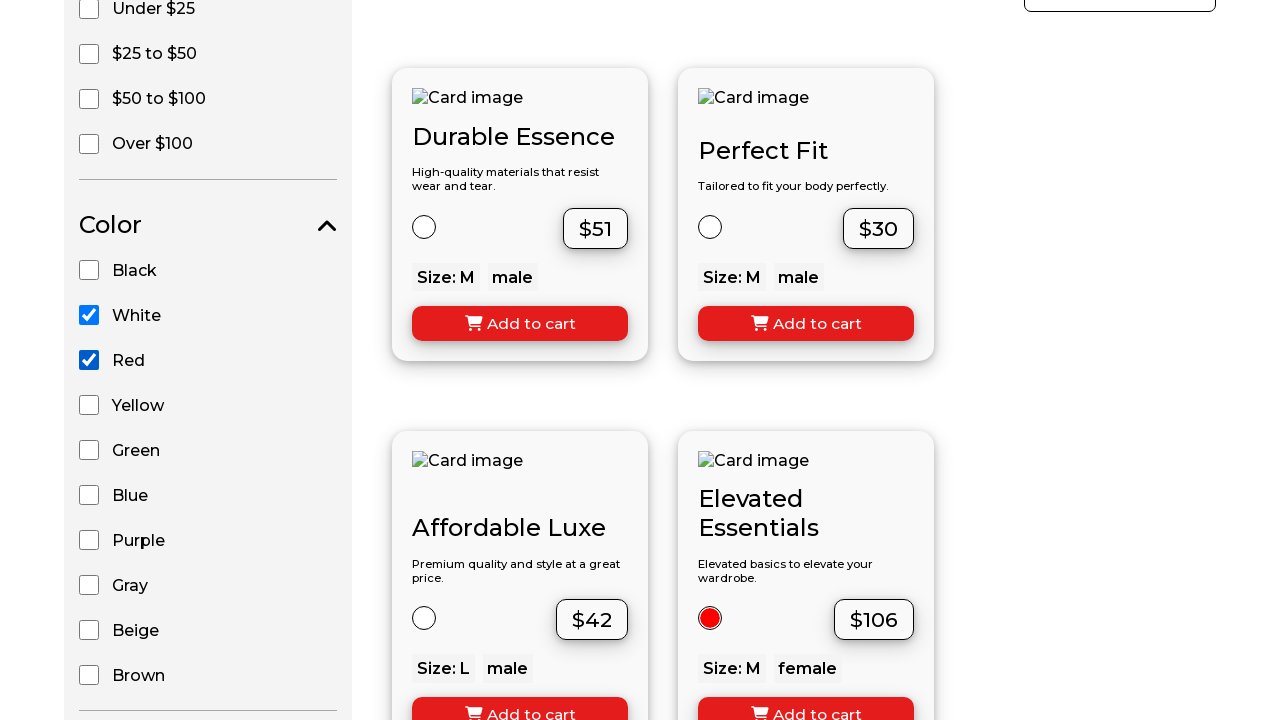

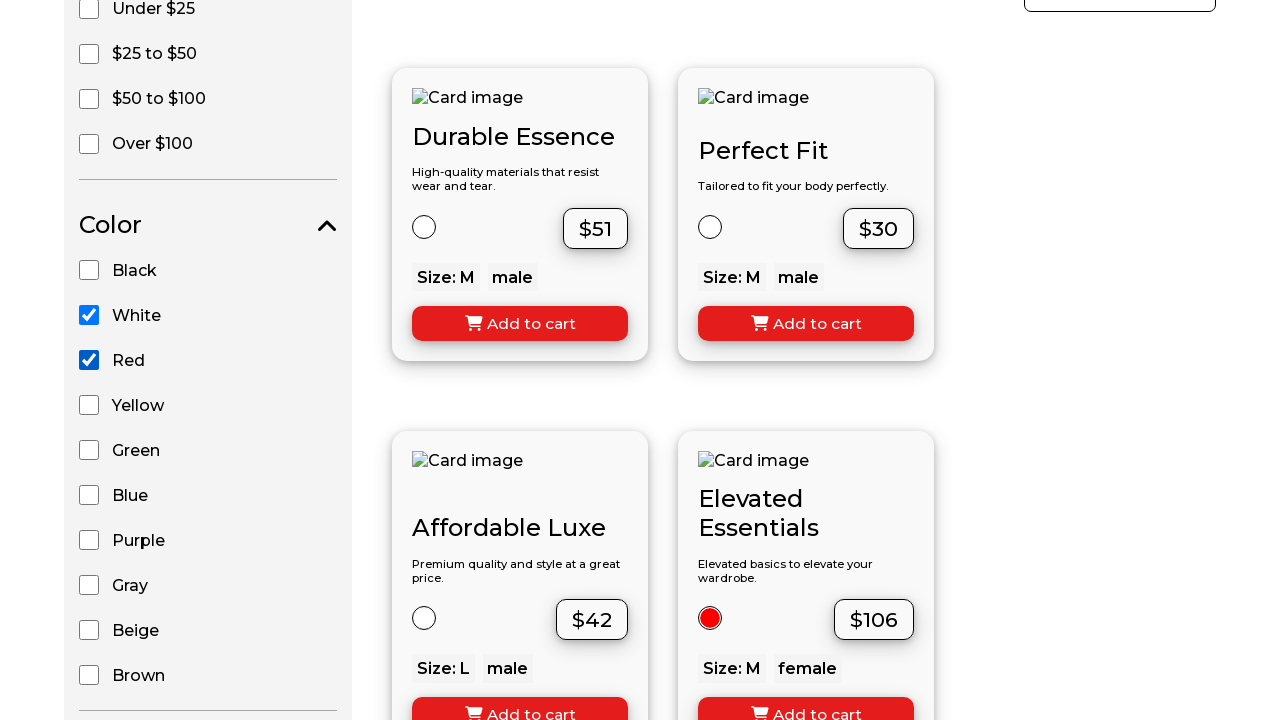